Navigates to the DemoQA broken links page and verifies that link elements are present on the page

Starting URL: https://demoqa.com/broken

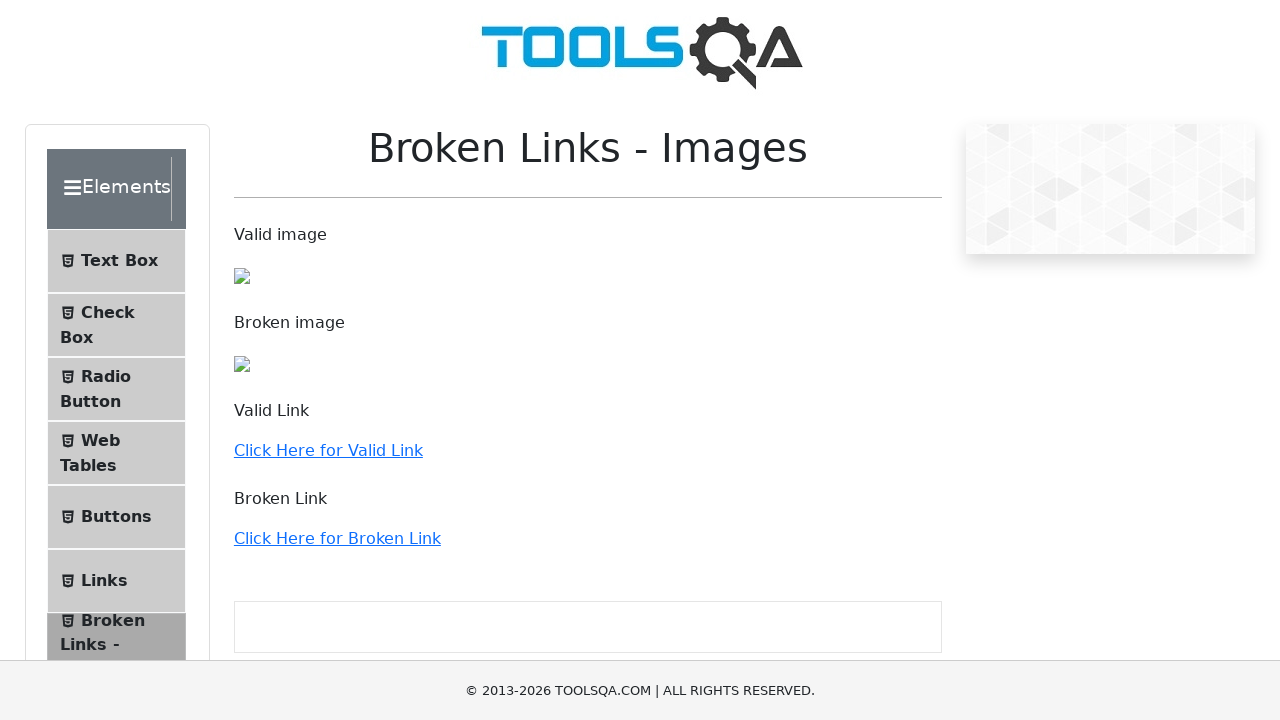

Navigated to DemoQA broken links page
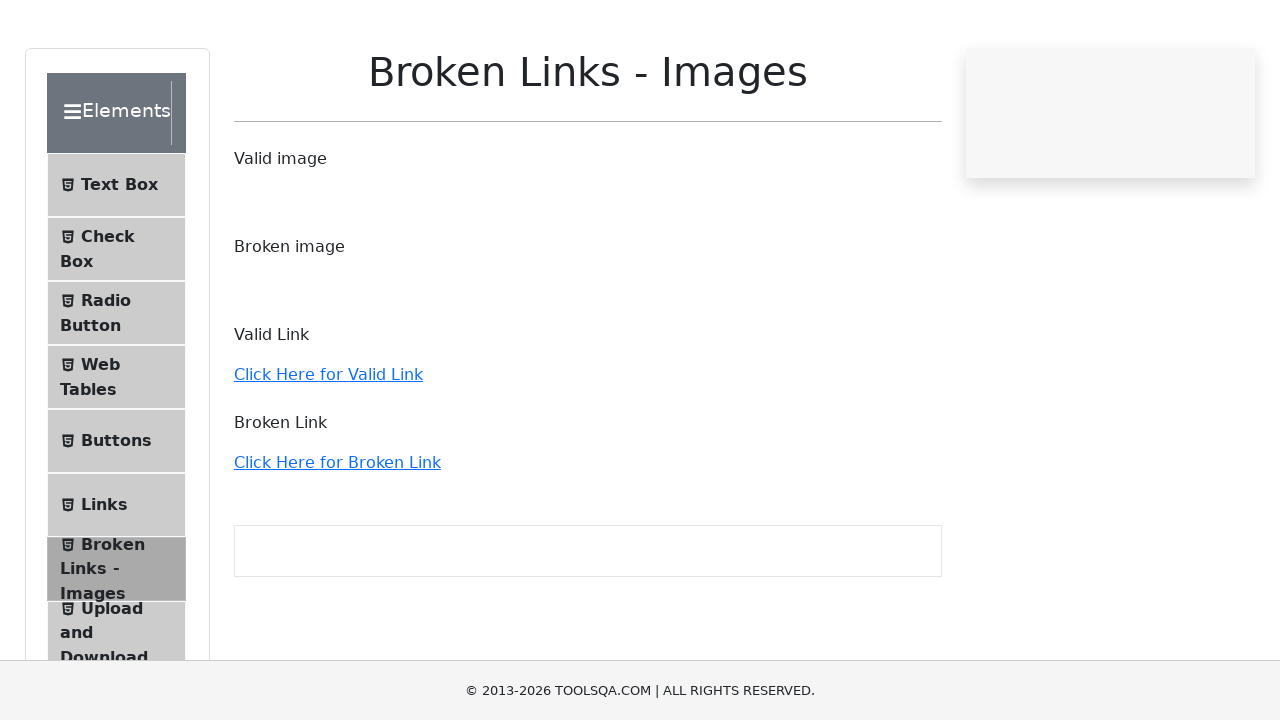

Link elements loaded on page
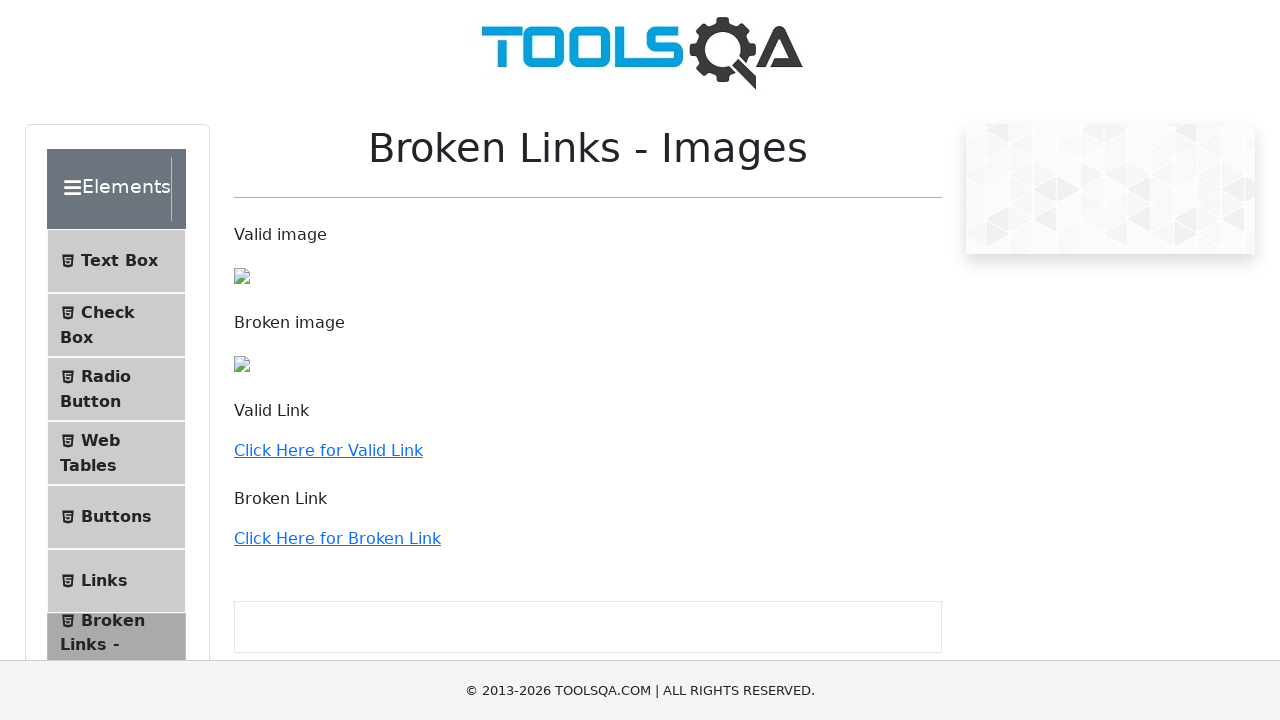

Located all link elements on page
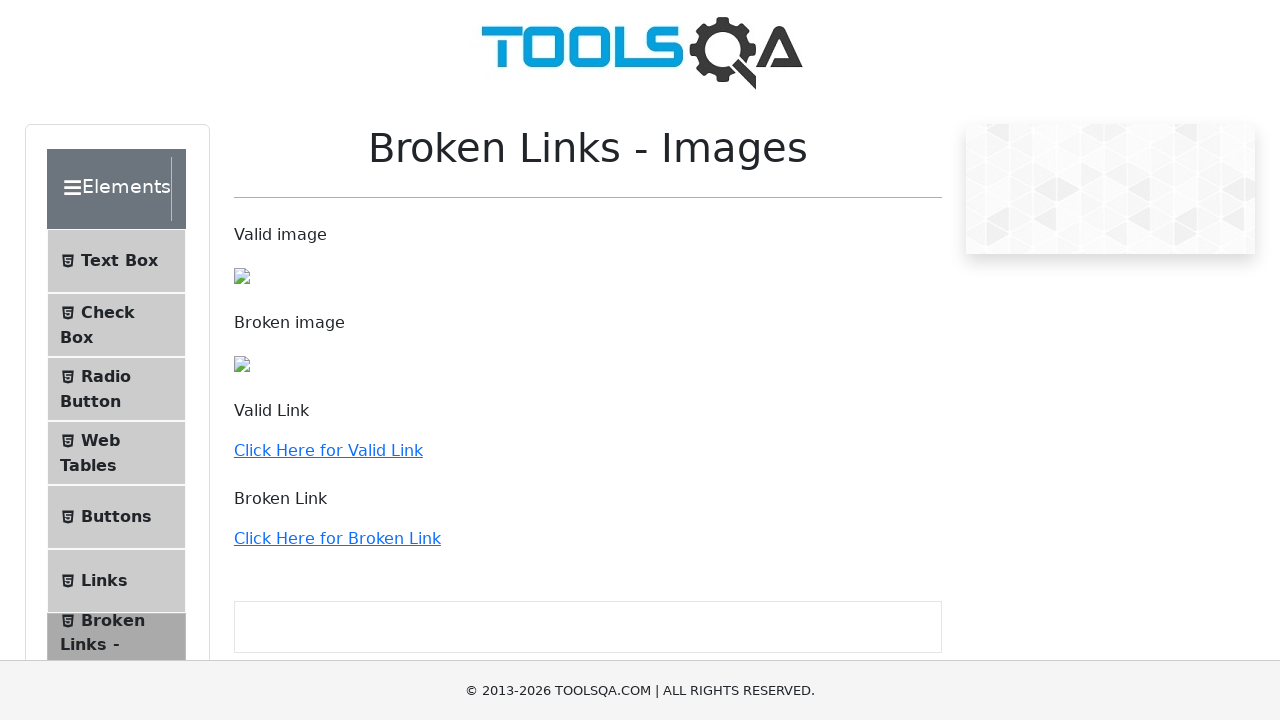

Verified that links are present on the page
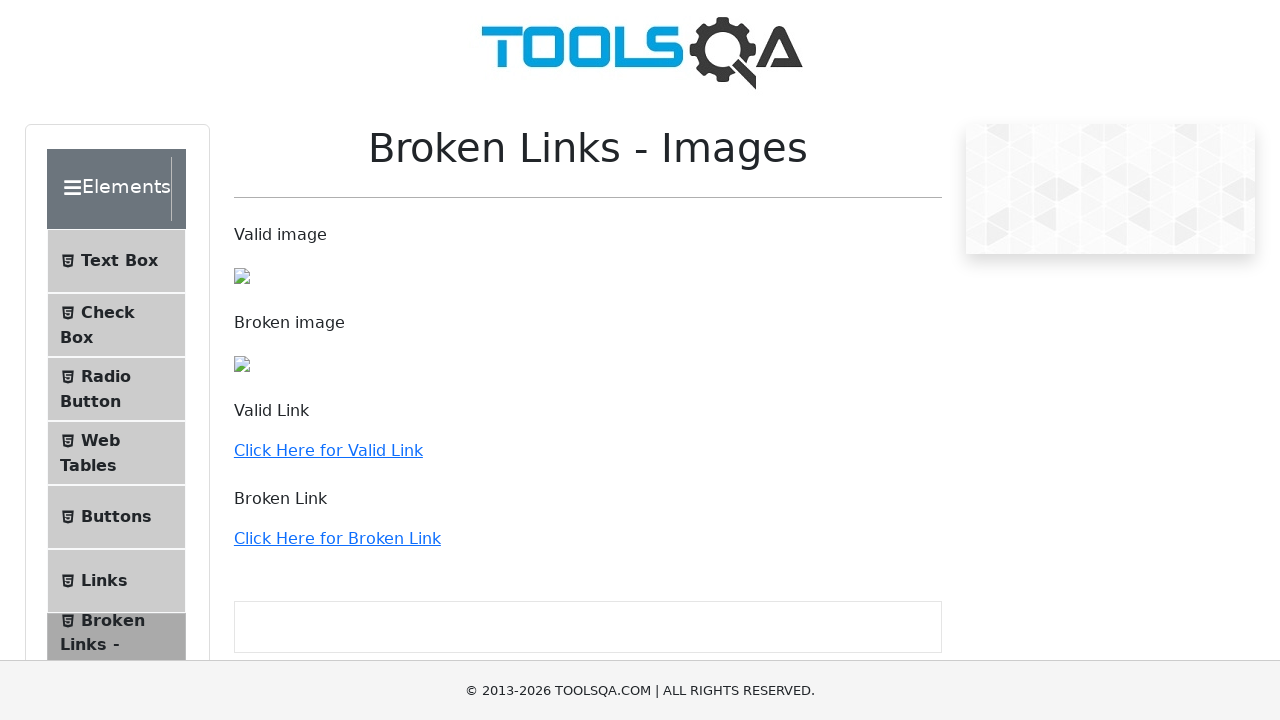

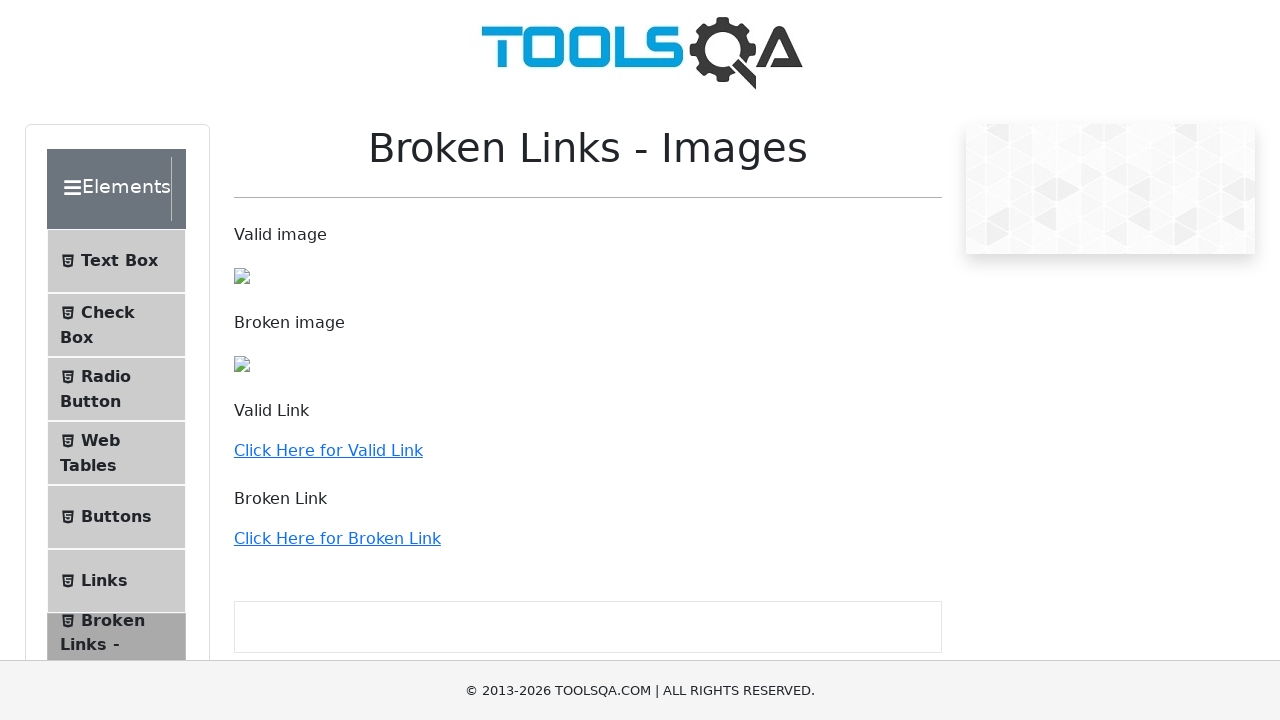